Tests keyboard key press functionality by entering text and verifying that key press events are captured correctly

Starting URL: https://the-internet.herokuapp.com/key_presses

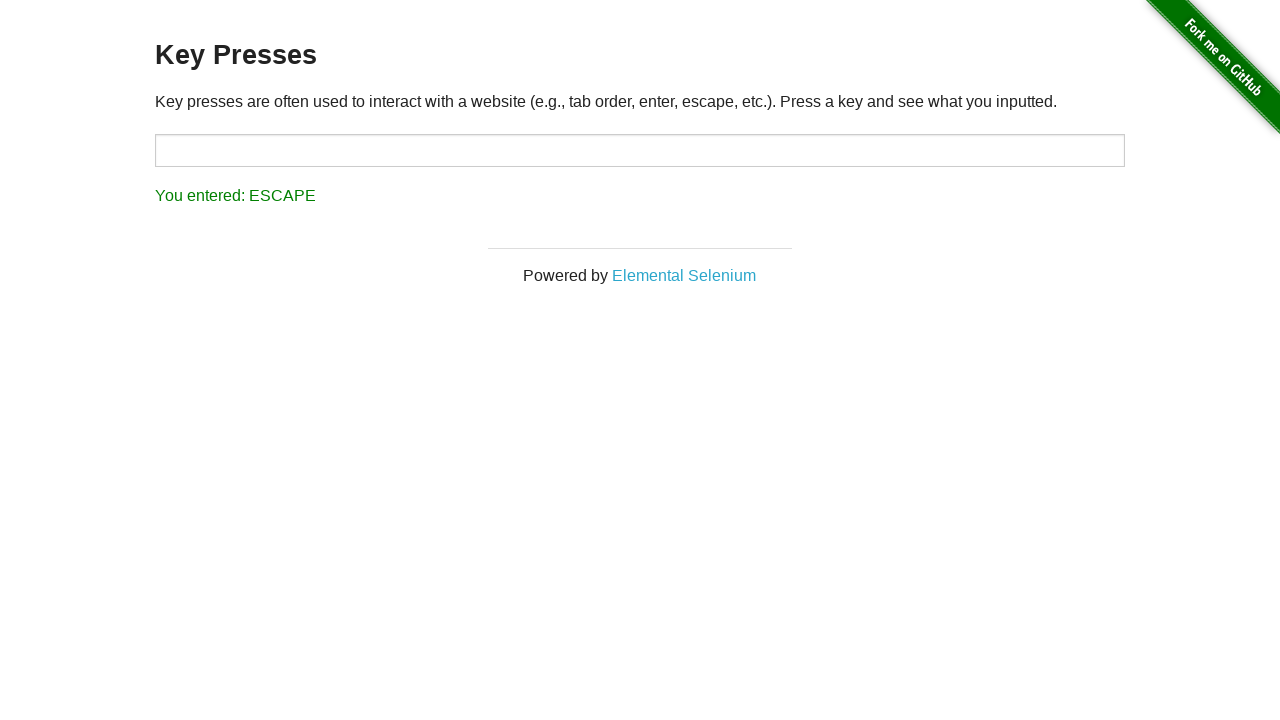

Typed 'A' into the input field on input, textarea >> nth=0
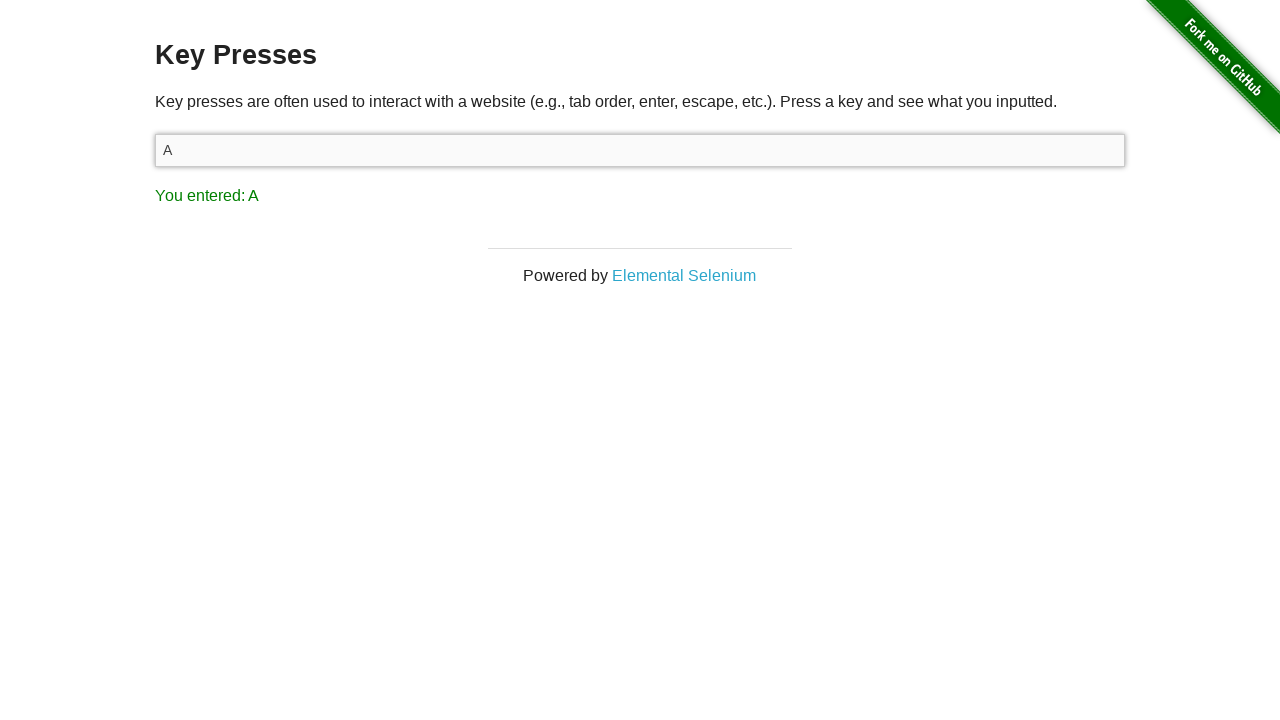

Result element became visible after typing
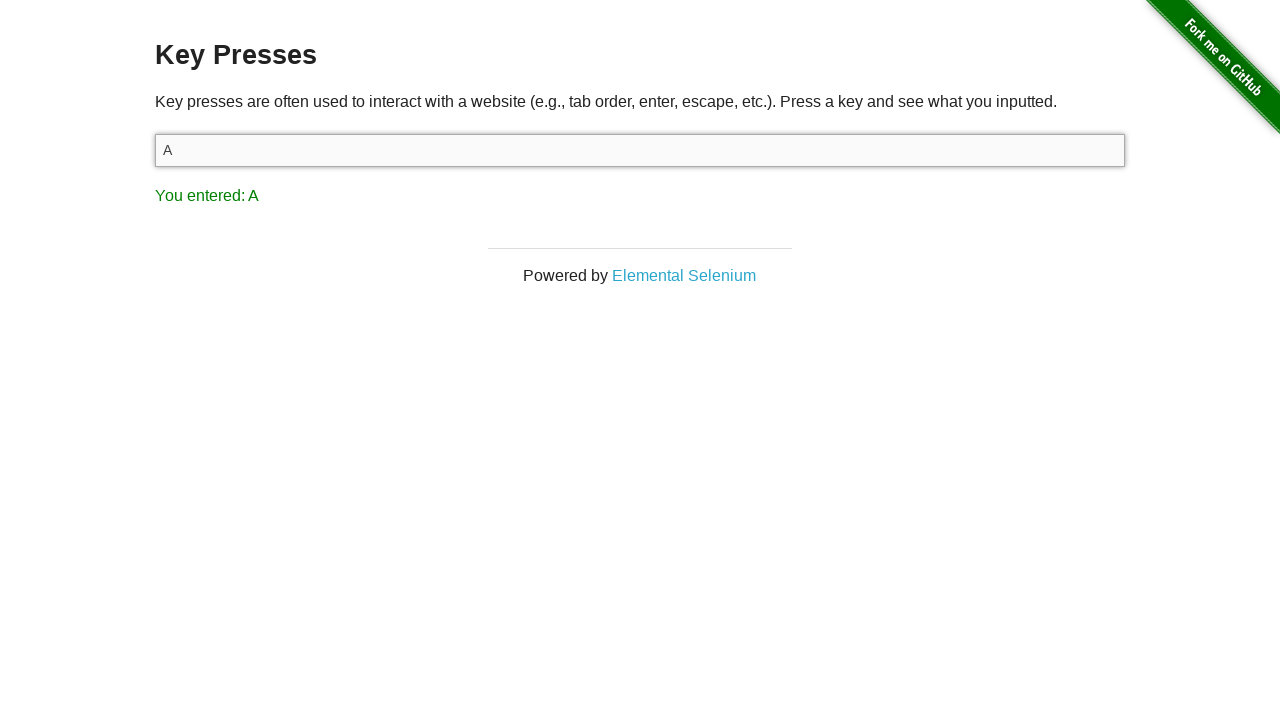

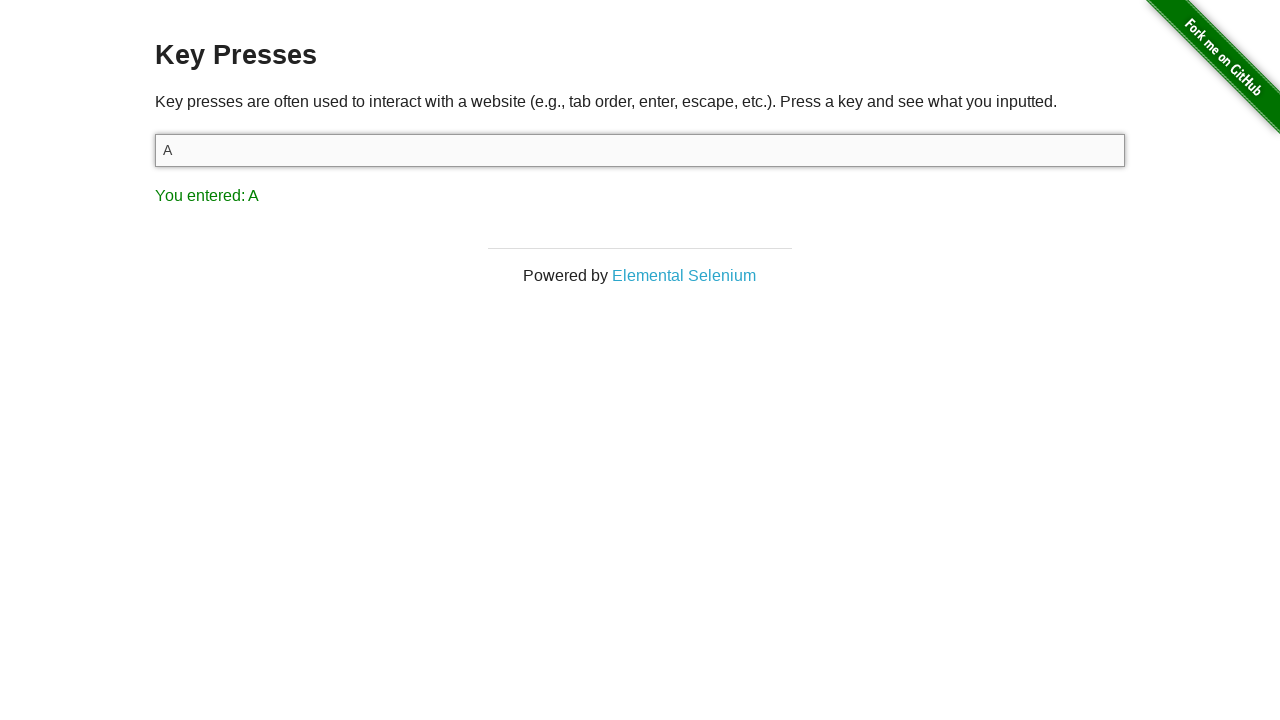